Tests a registration/contact form by filling out personal information fields including name, date of birth, address, email, password, company, role selection, and comments, then submitting the form.

Starting URL: https://katalon-test.s3.amazonaws.com/demo-aut/dist/html/form.html

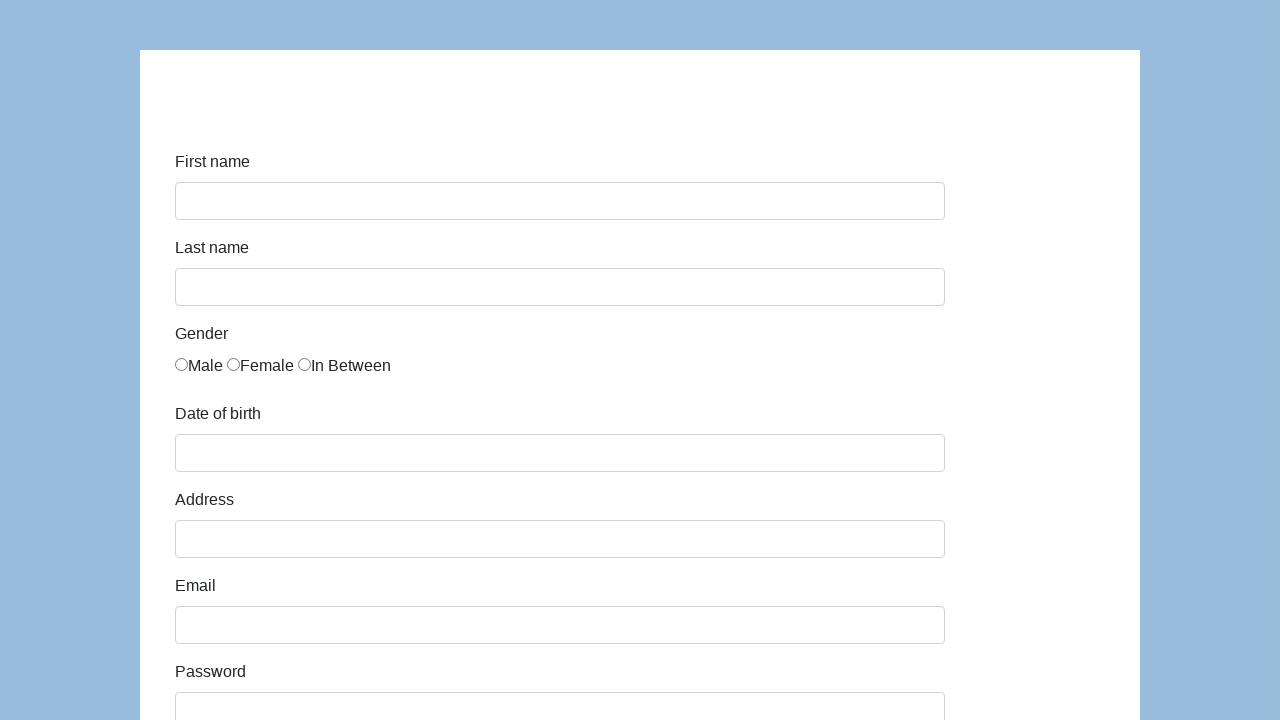

Filled first name field with 'Marcin' on #first-name
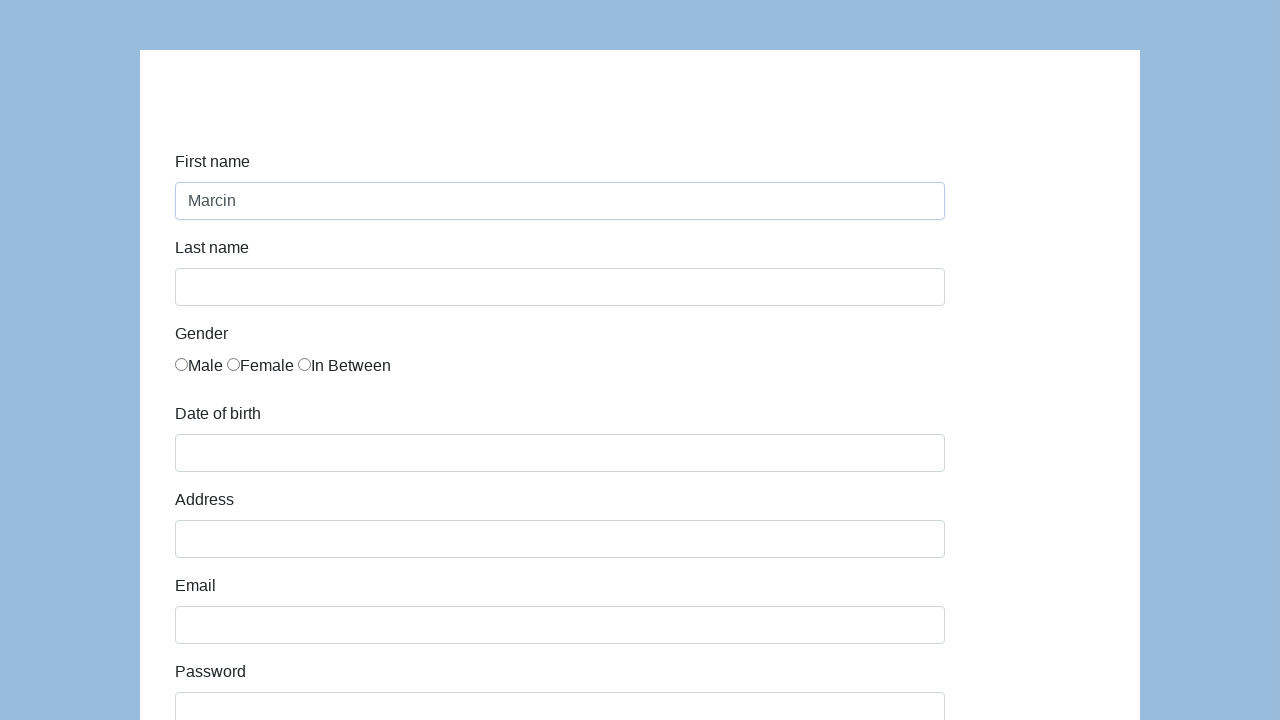

Filled last name field with 'Gaweł' on #last-name
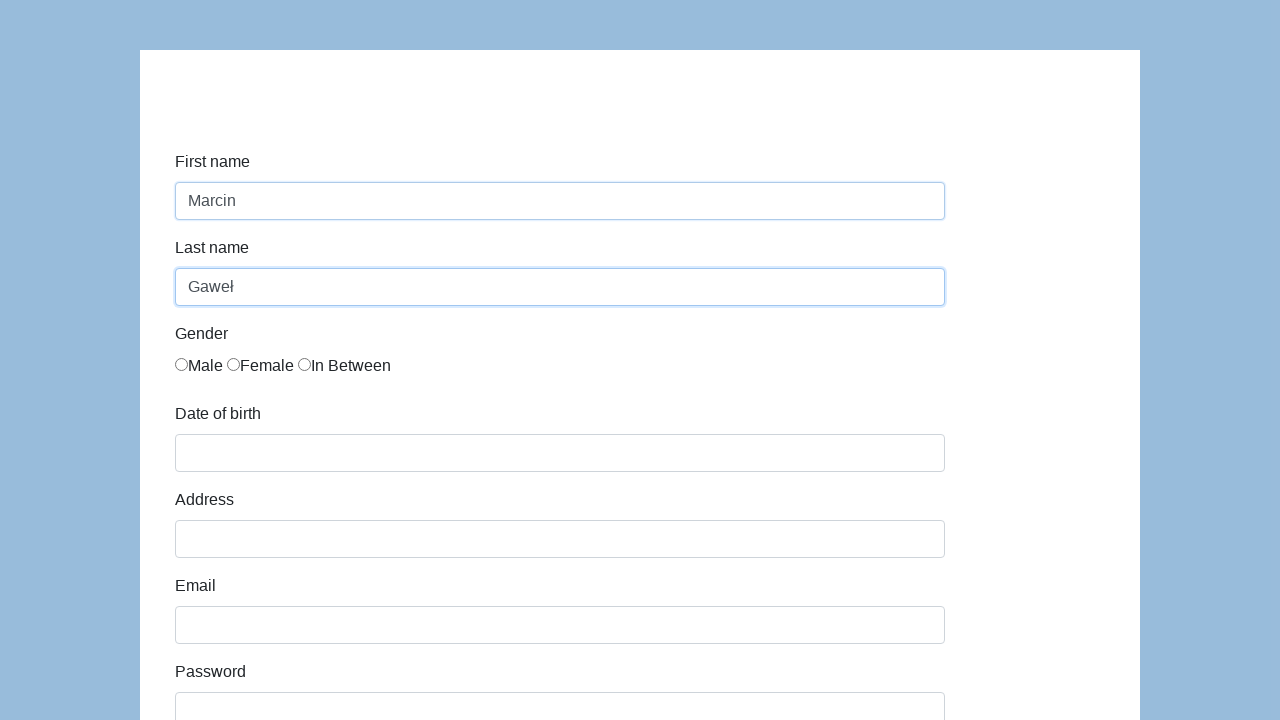

Selected gender/option radio button at (199, 366) on xpath=//*[@id='infoForm']/div[3]/div/div/label[1]
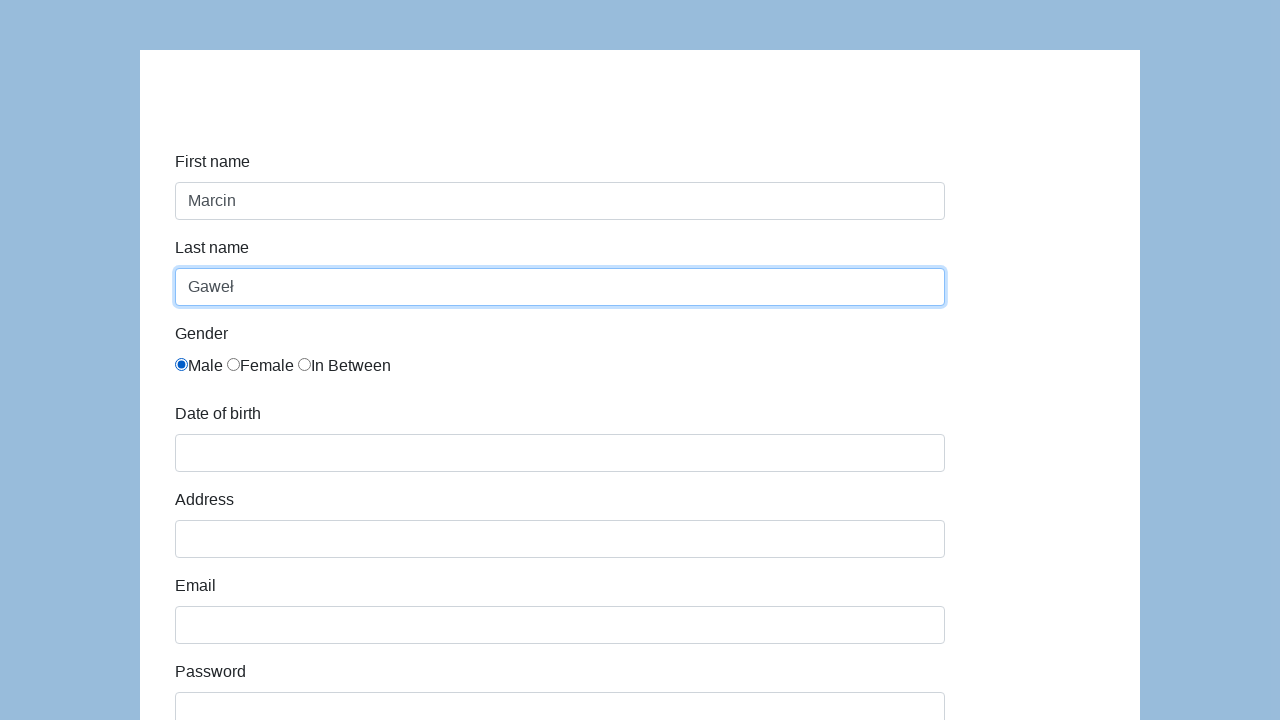

Filled date of birth field with '11/30/1989' on input[name='dob']
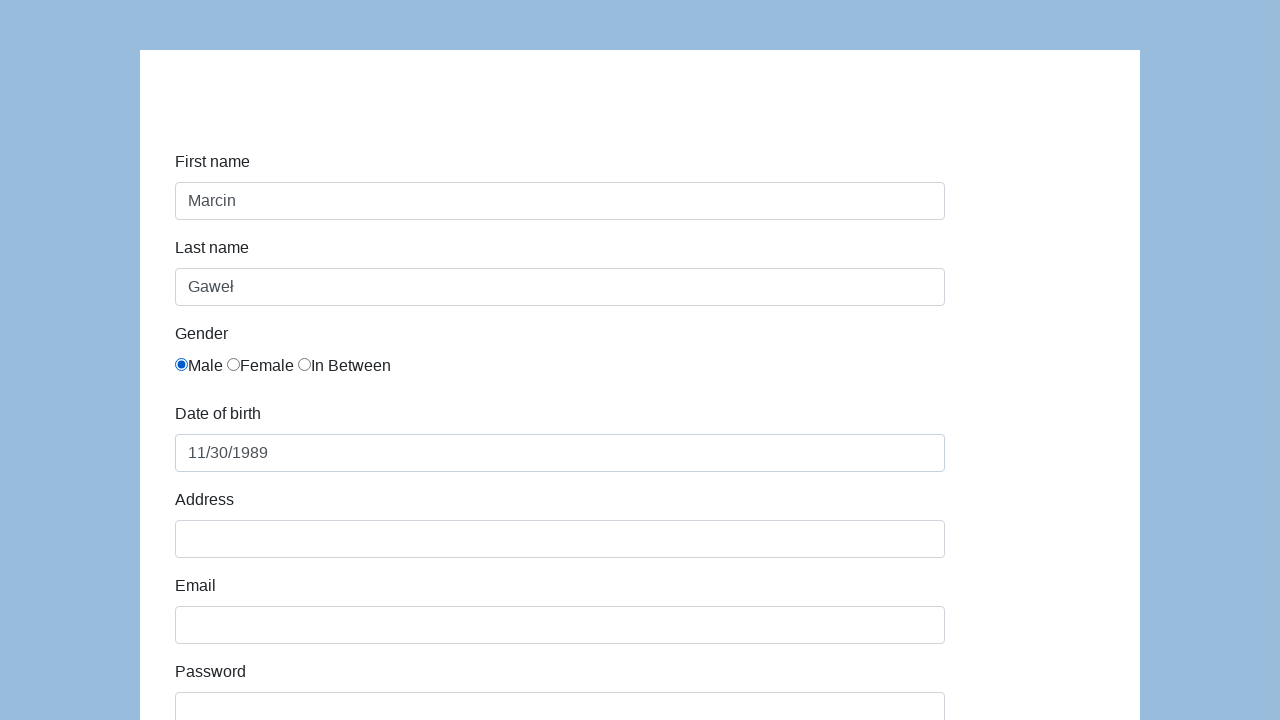

Filled address field with 'Prosta 51' on #address
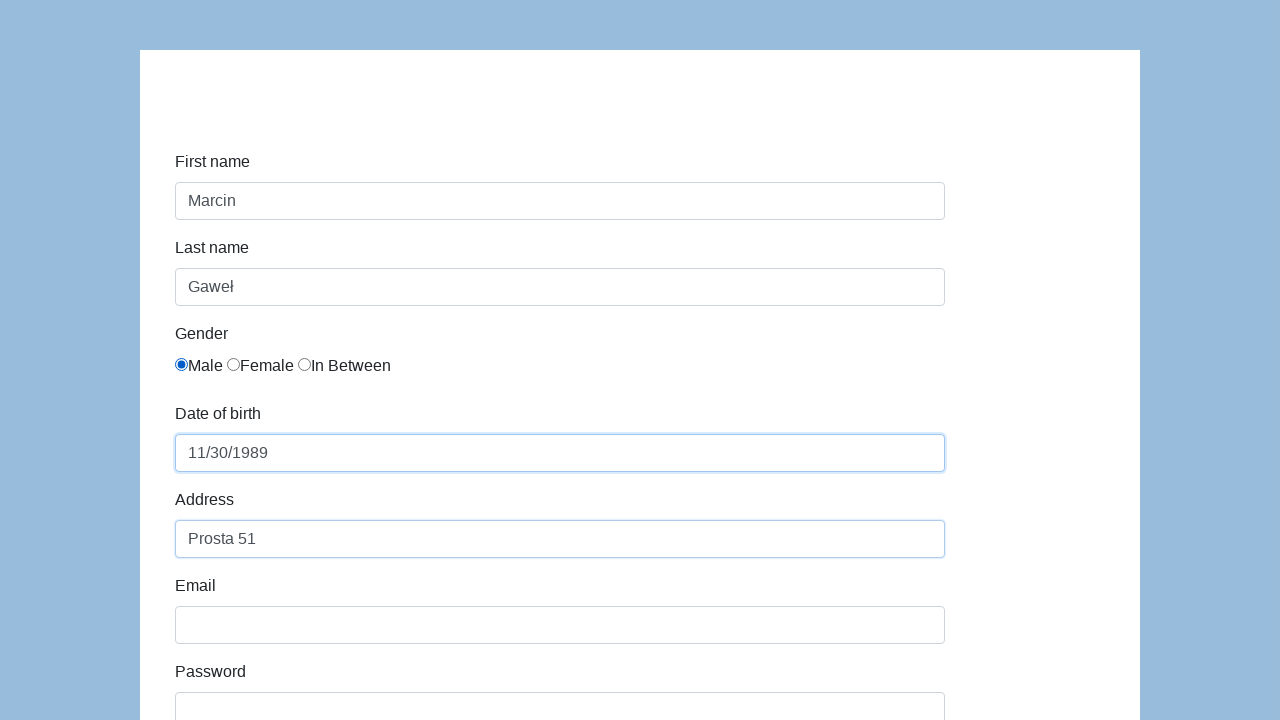

Filled email field with 'Marcin@gawel.pl' on #email
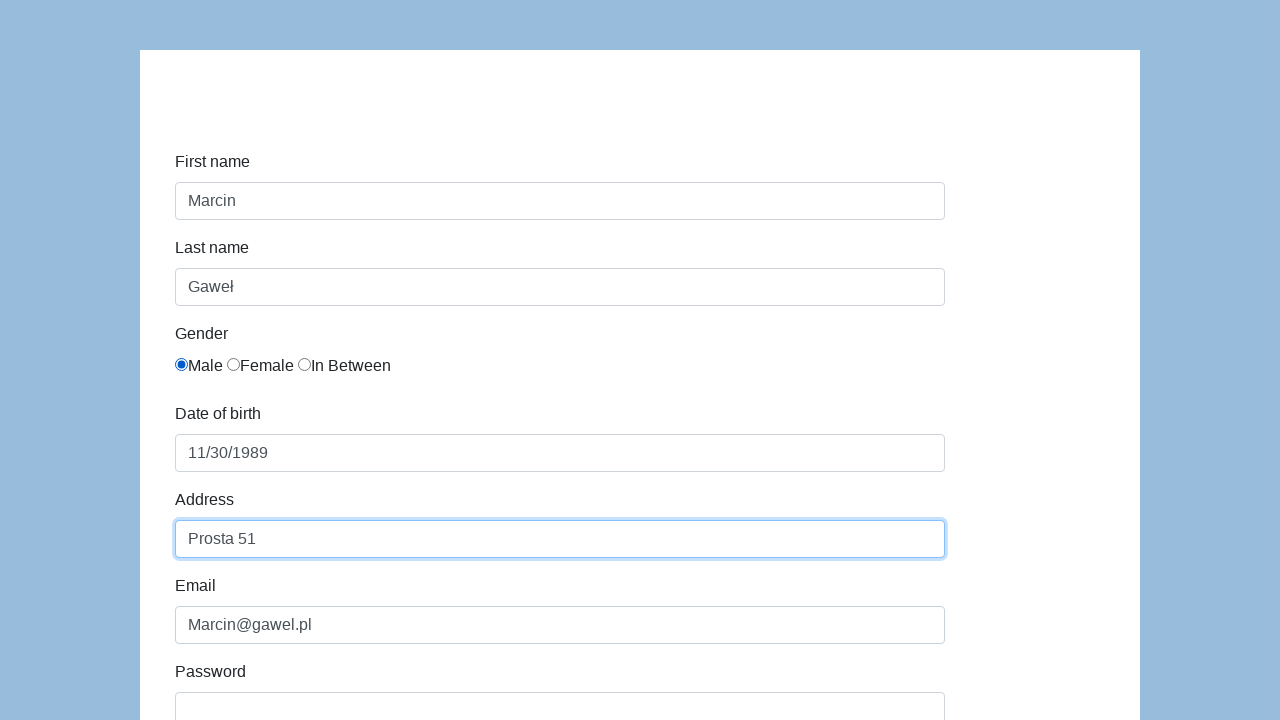

Filled password field with 'Pass123' on #password
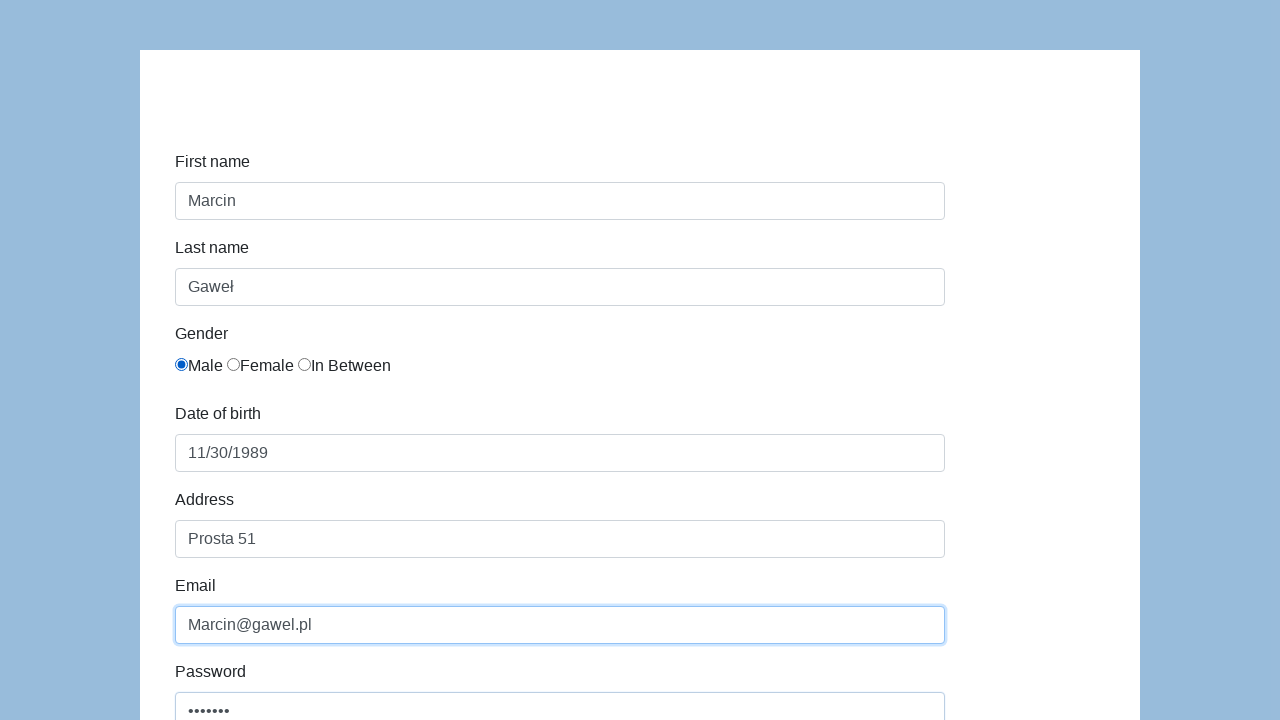

Filled company field with 'CodersLab' on #company
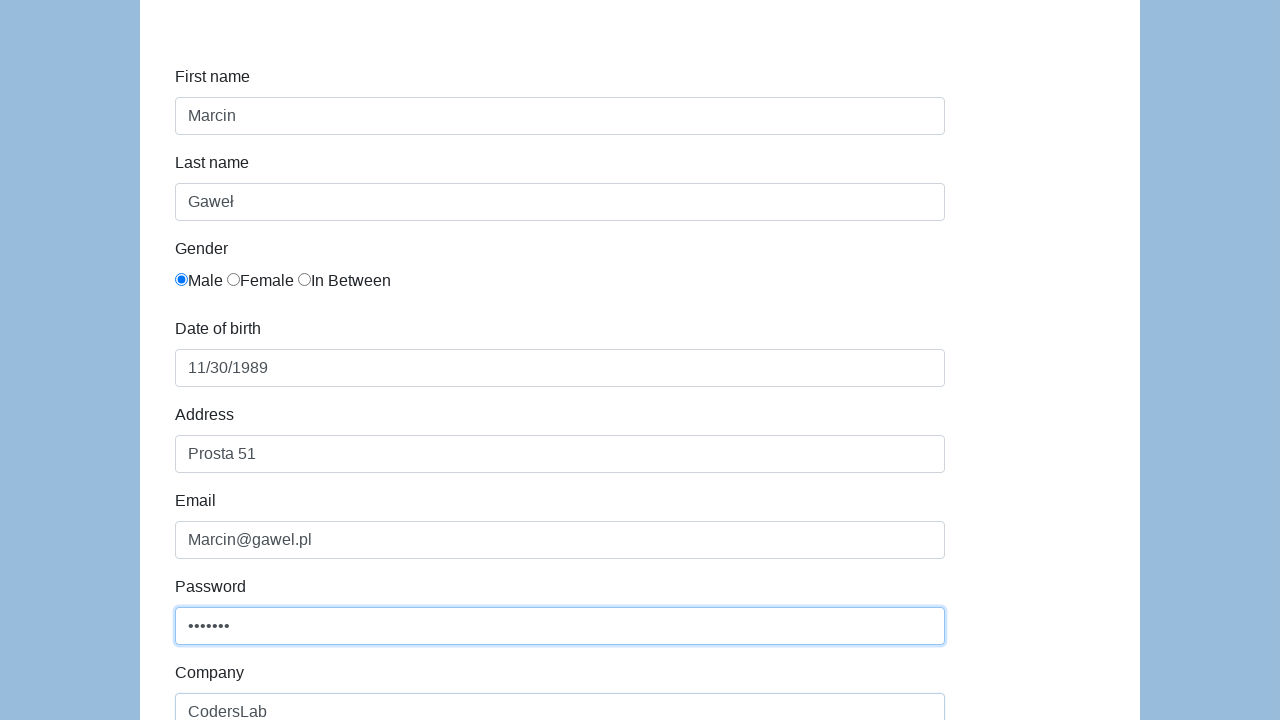

Selected 'QA' from role dropdown on #role
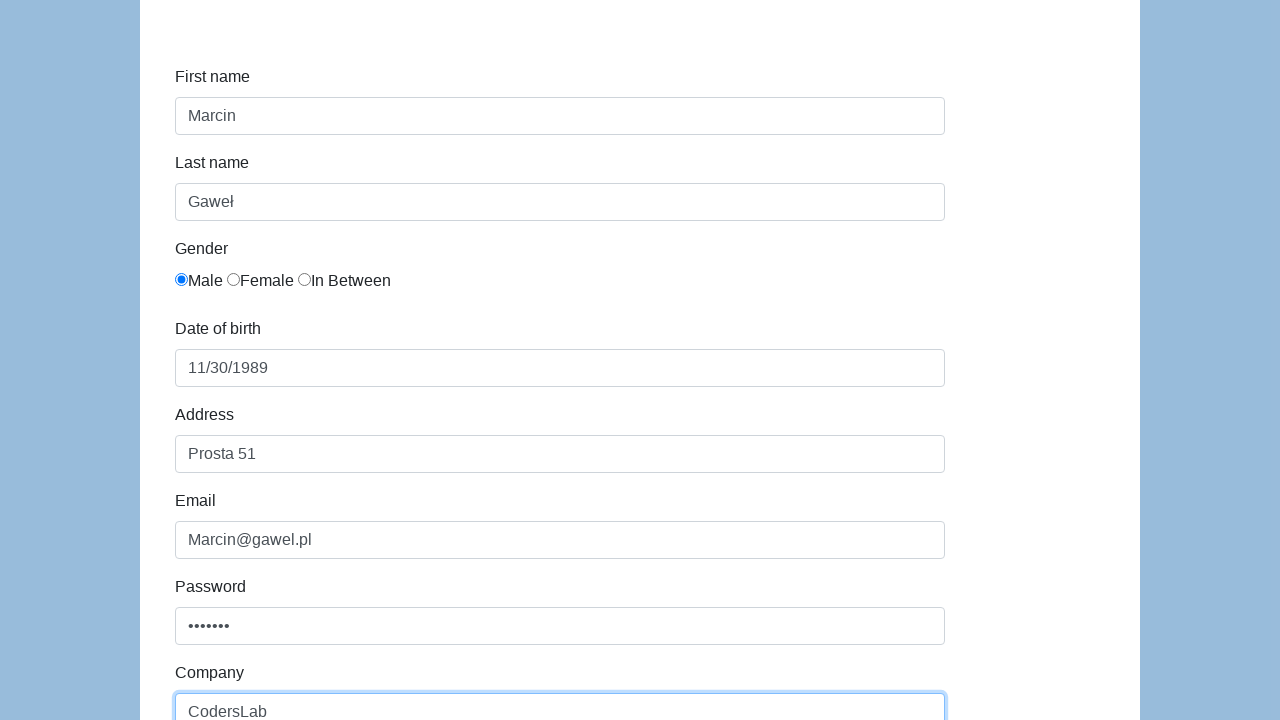

Filled comment field with 'To jest mój pierwszy test automatyczny' on #comment
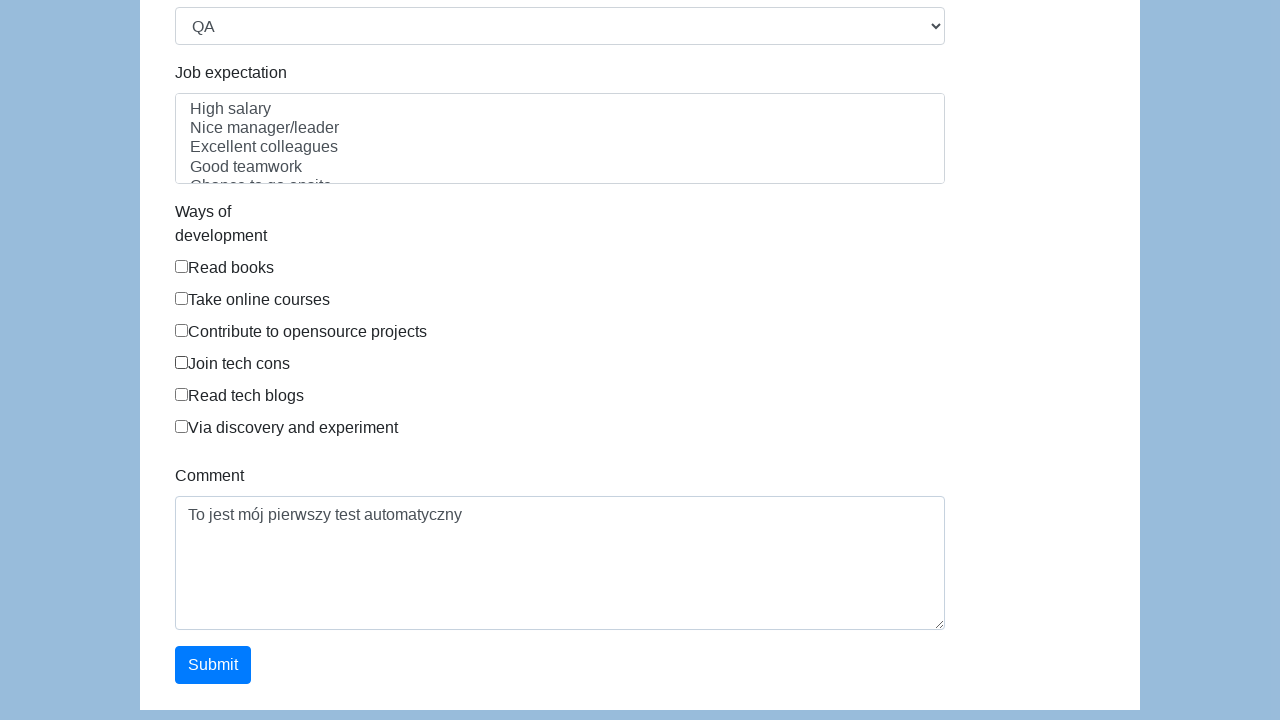

Clicked submit button to submit the form at (213, 665) on #submit
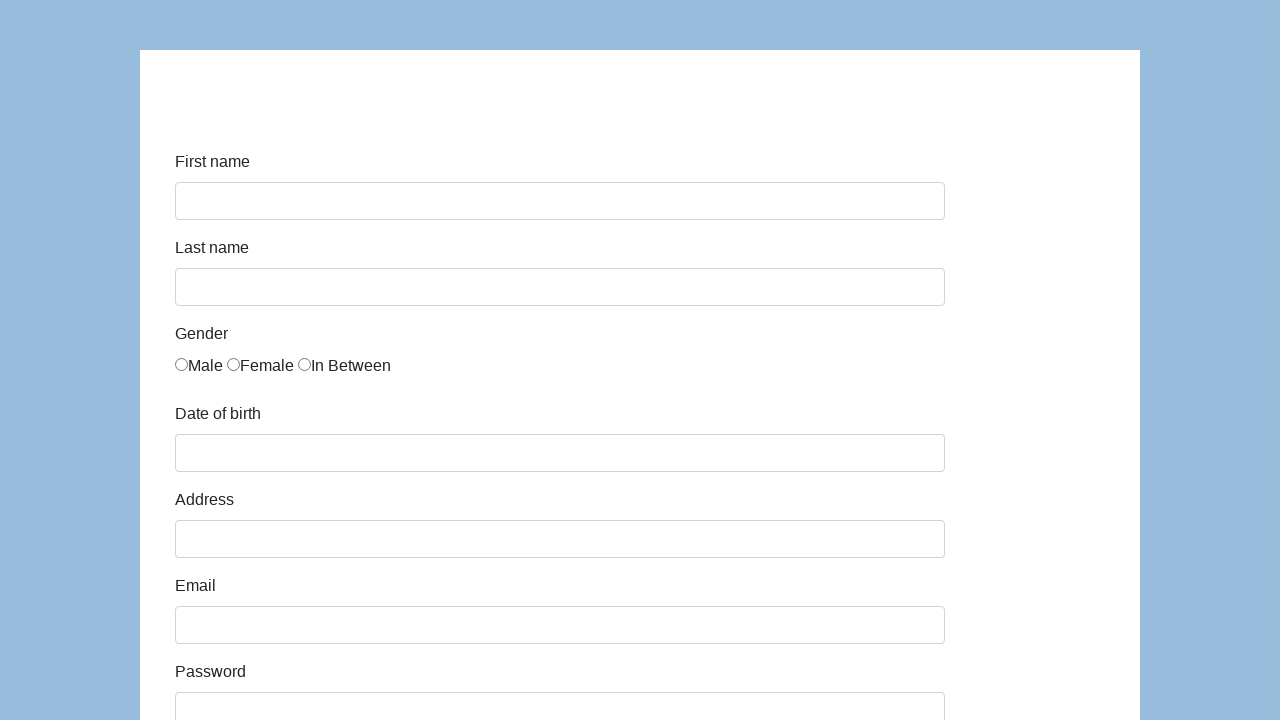

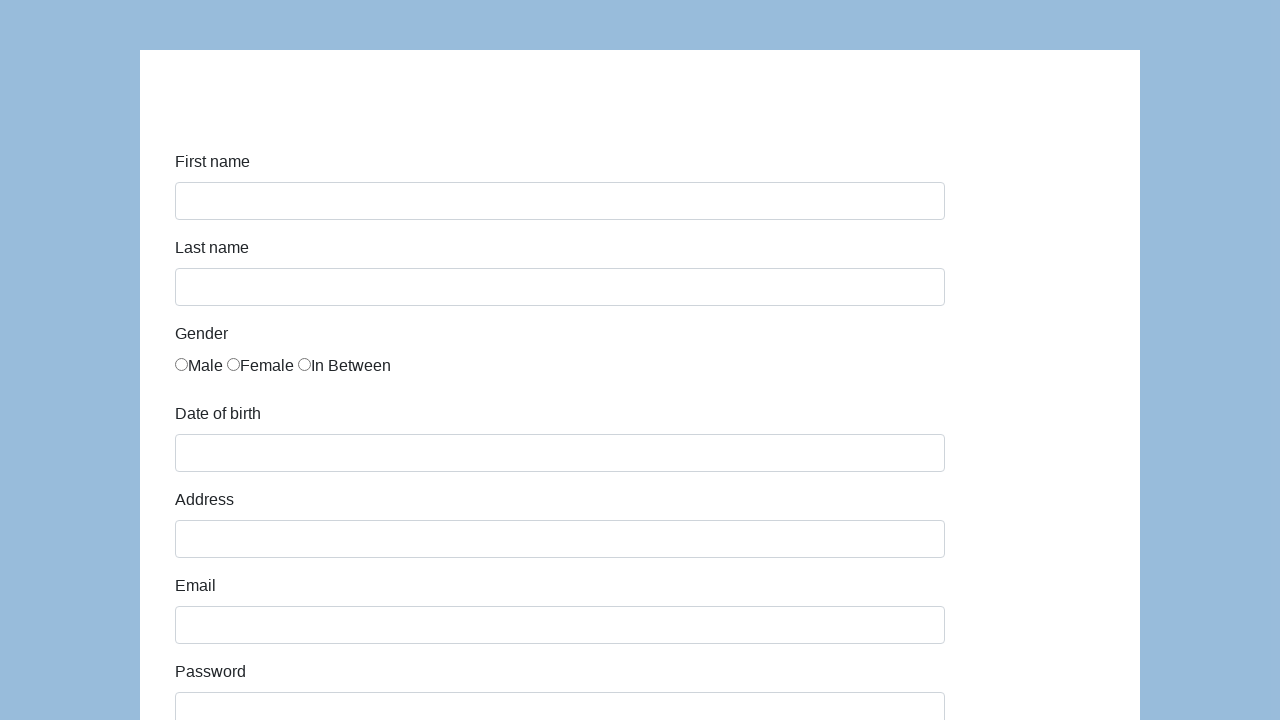